Tests simplified window switching between two tabs using Google link

Starting URL: https://automationfc.github.io/basic-form/index.html

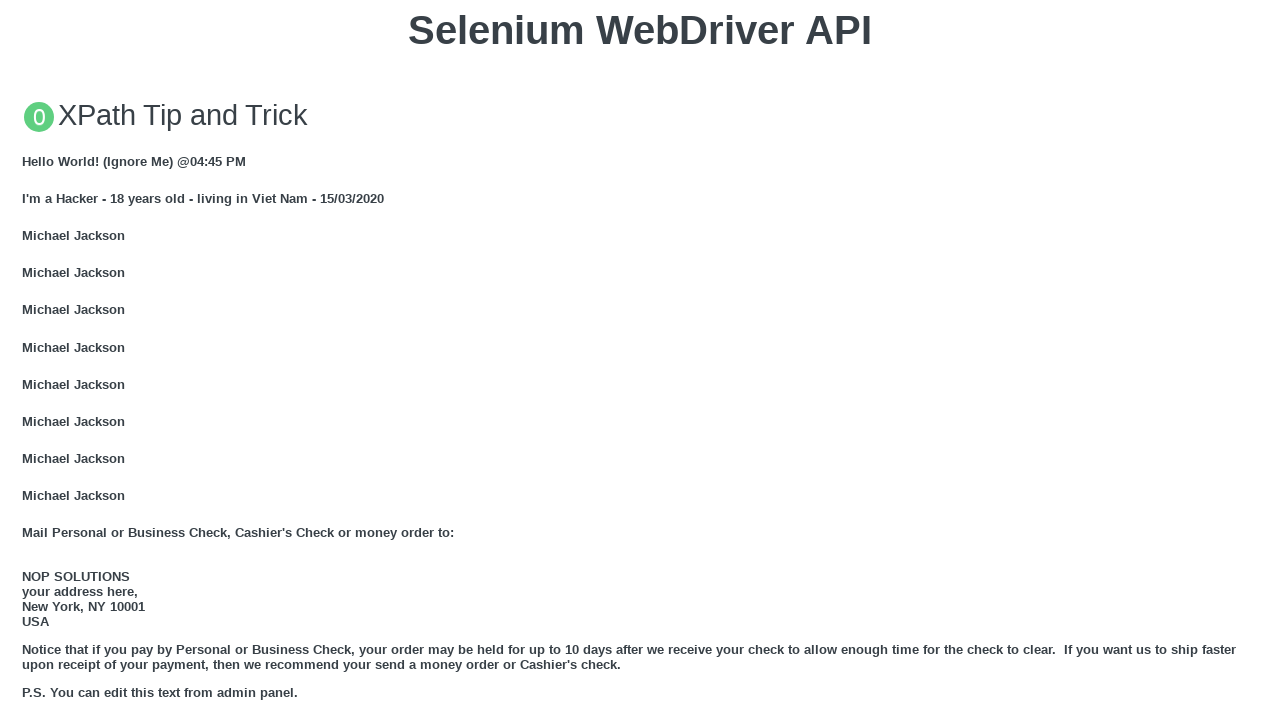

Clicked Google link to open new tab at (56, 360) on xpath=//a[text()='GOOGLE']
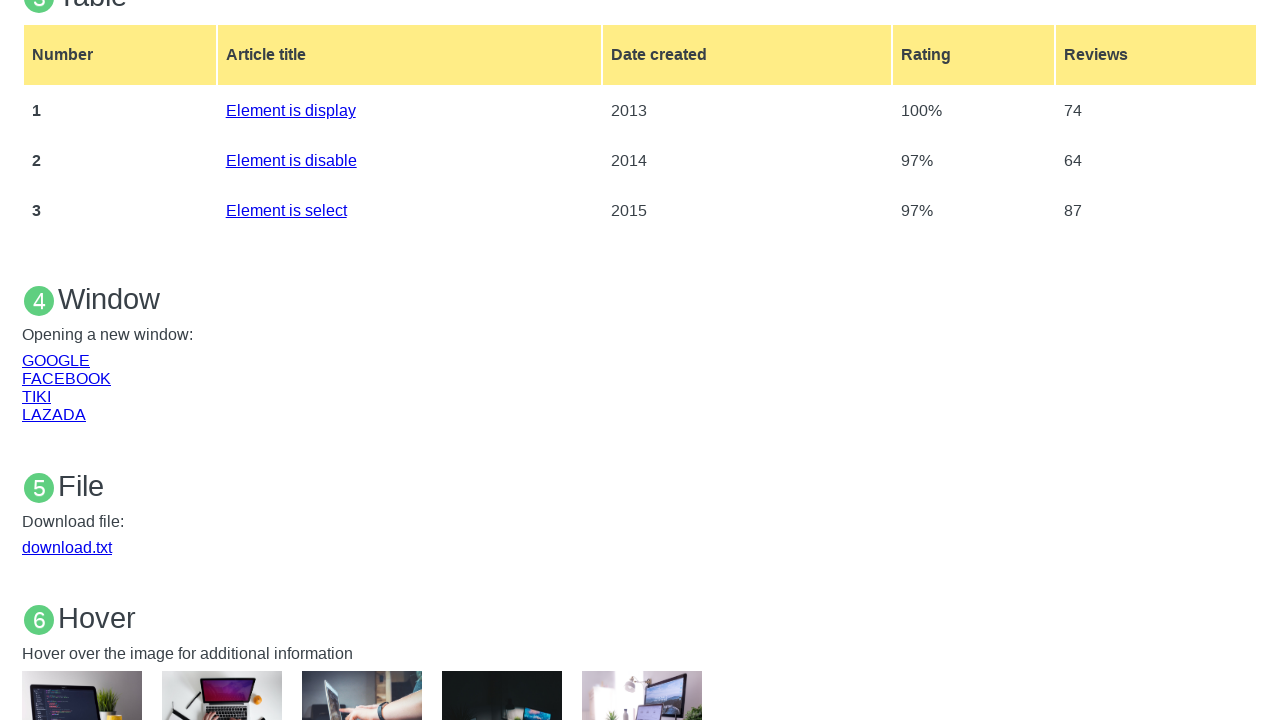

Waited 1000ms for new tab to fully load
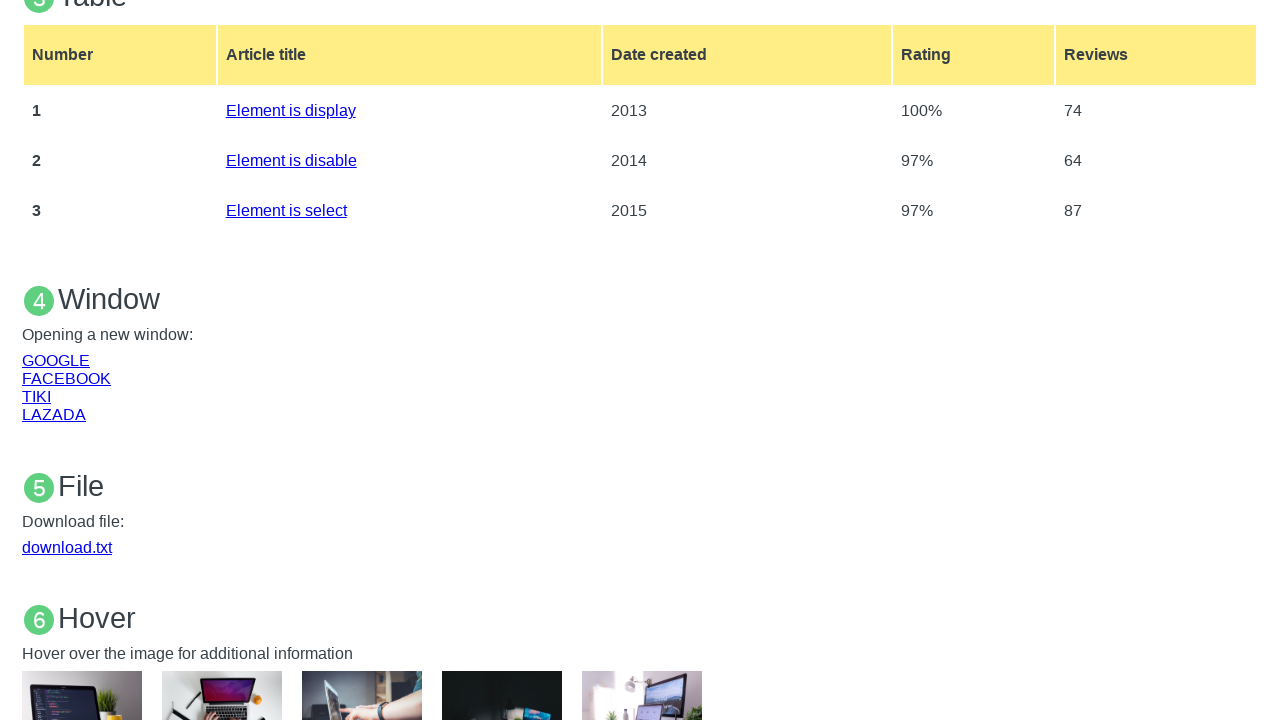

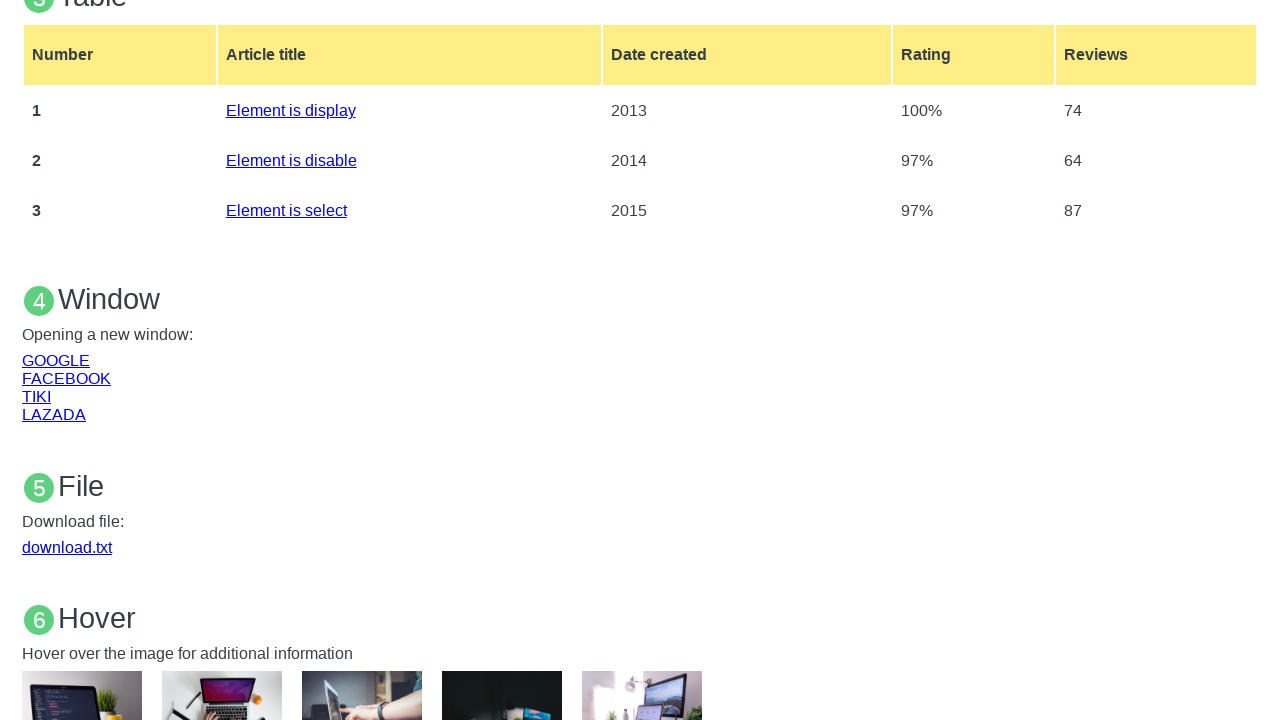